Tests browser tab management by opening multiple tabs, switching between them, and clicking elements on different pages

Starting URL: https://www.selenium.dev/

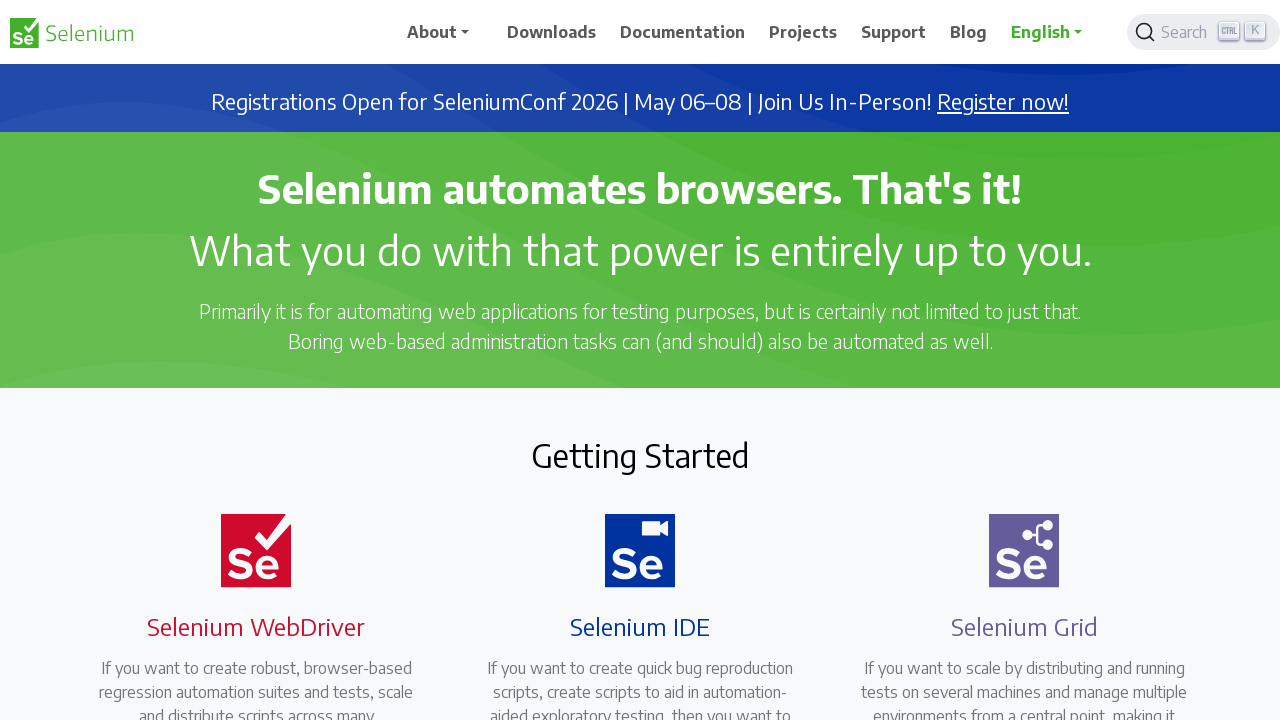

Opened a new browser tab
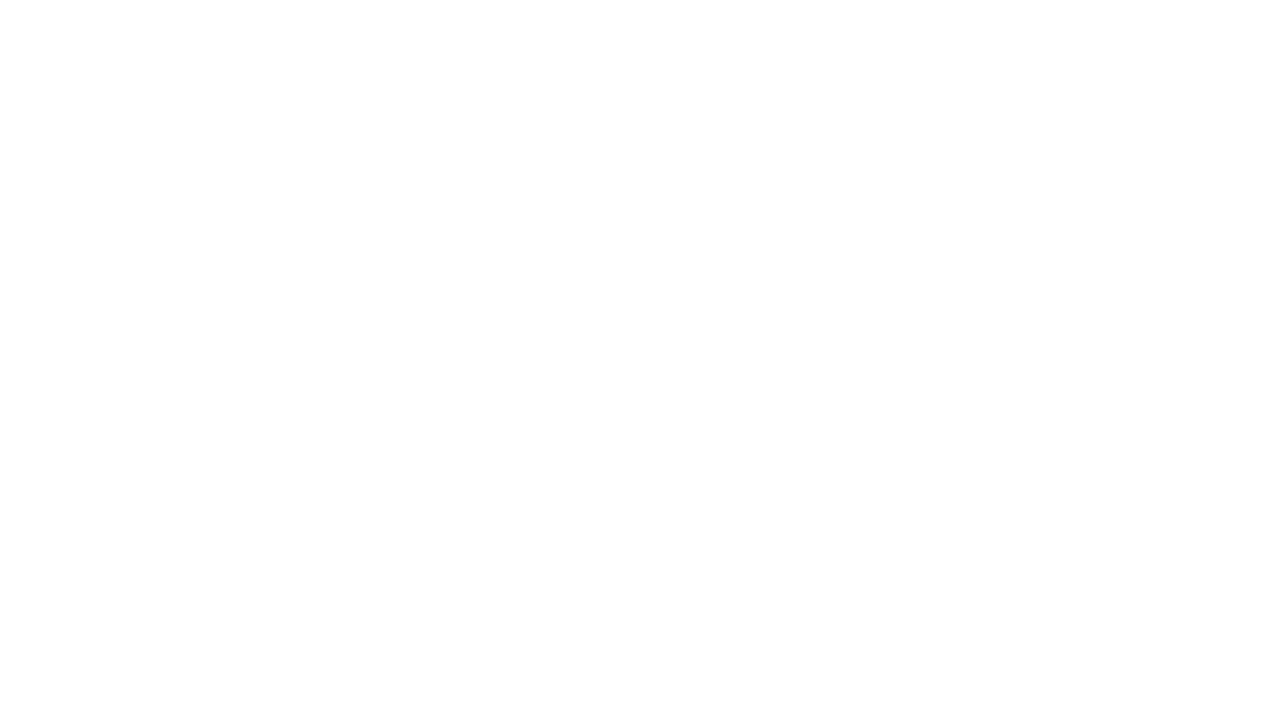

Navigated to Playwright documentation site
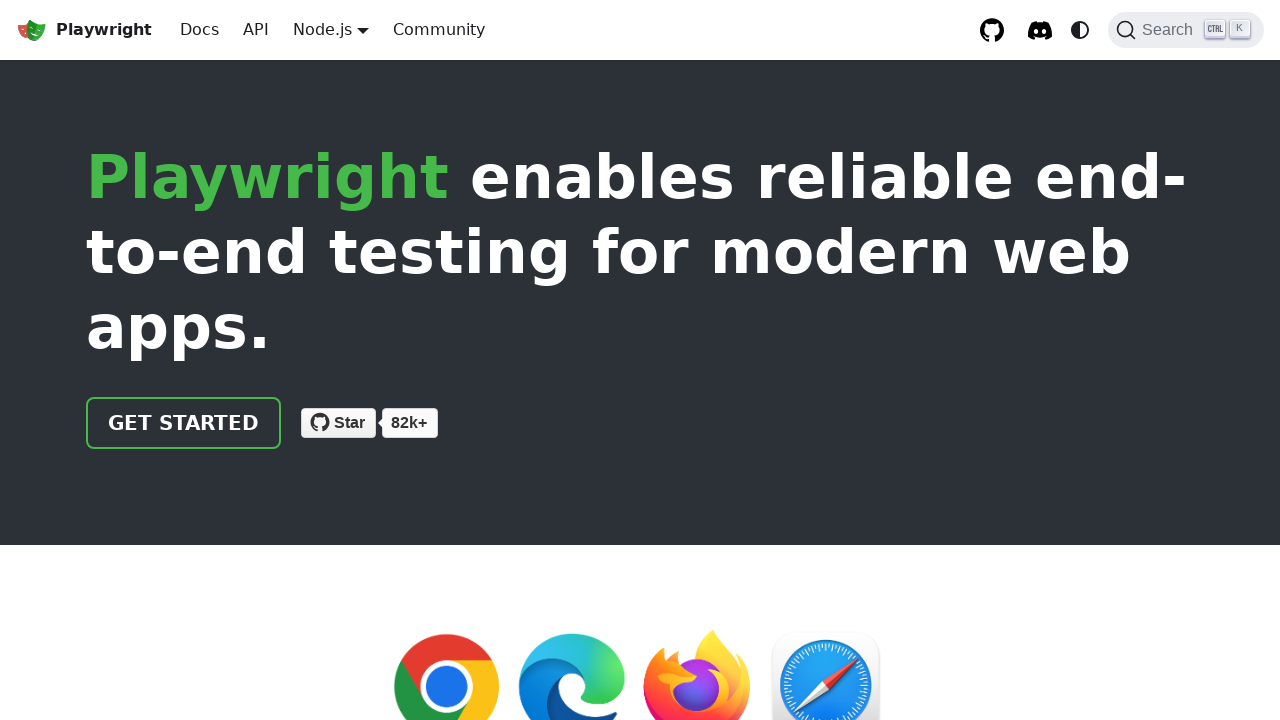

Clicked the 'Get Started' button on Playwright site at (184, 423) on .getStarted_Sjon
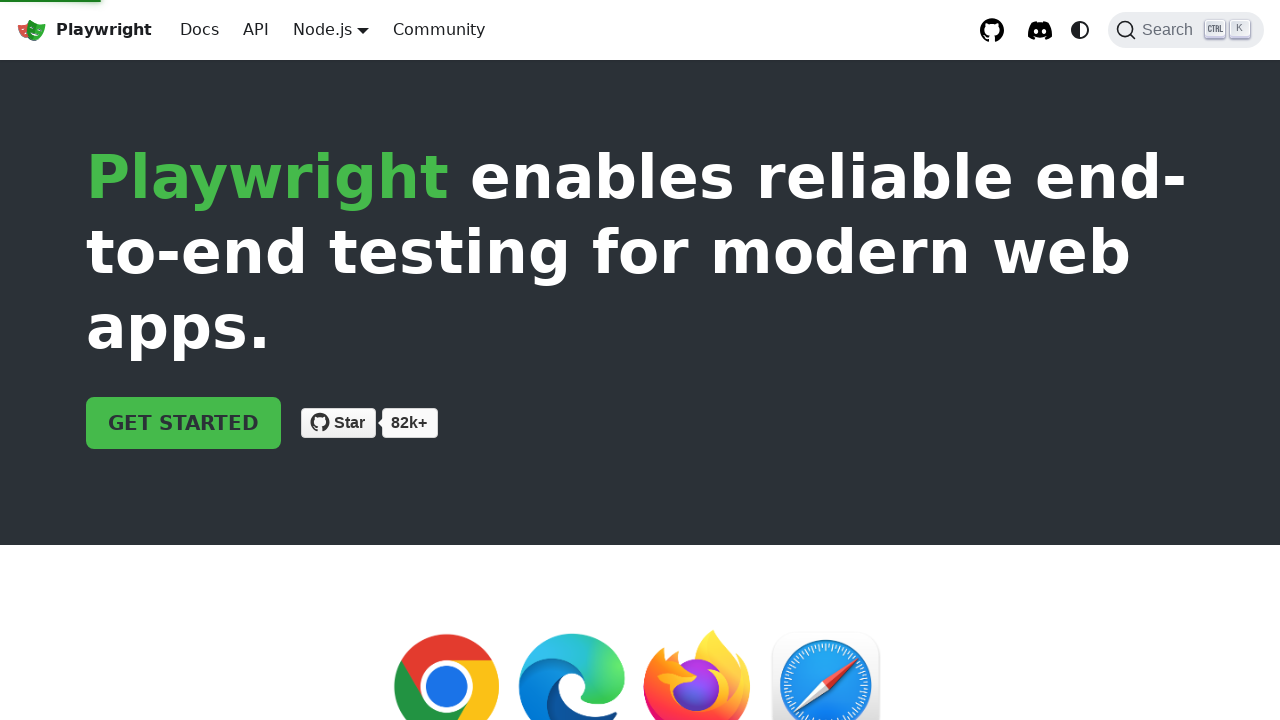

Switched back to Selenium tab and clicked Downloads link at (552, 32) on xpath=//span[normalize-space()='Downloads']
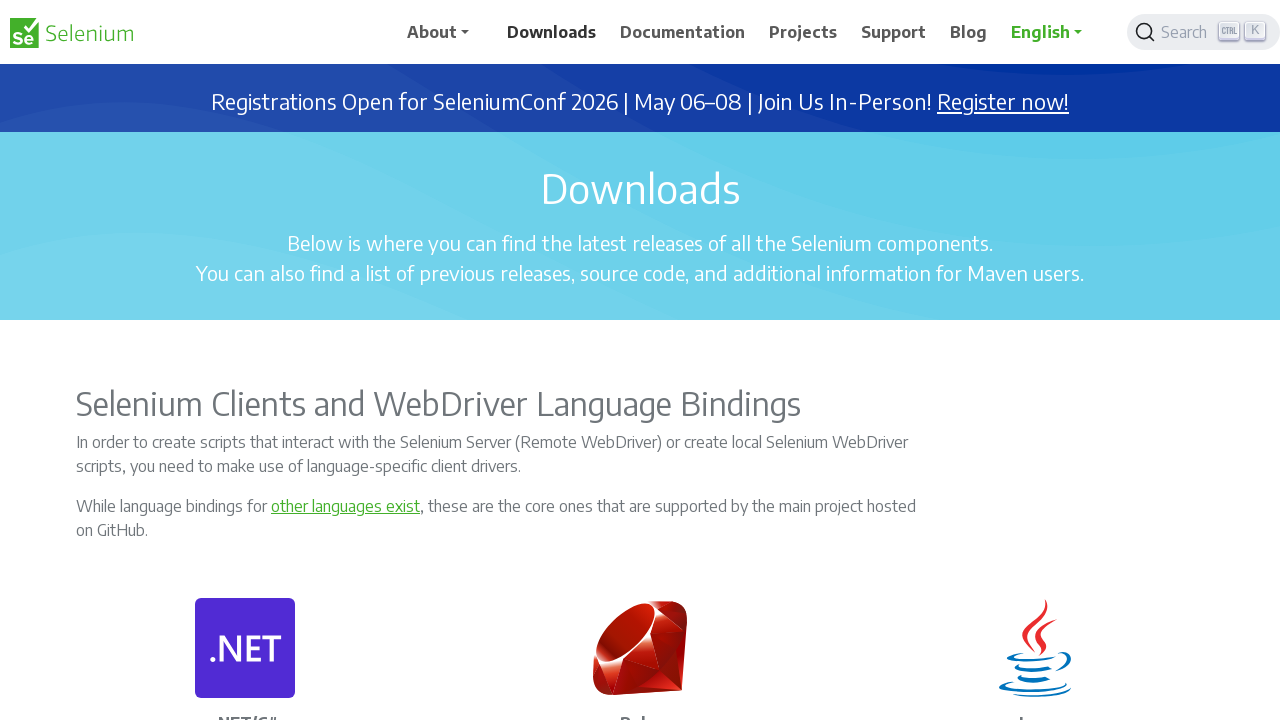

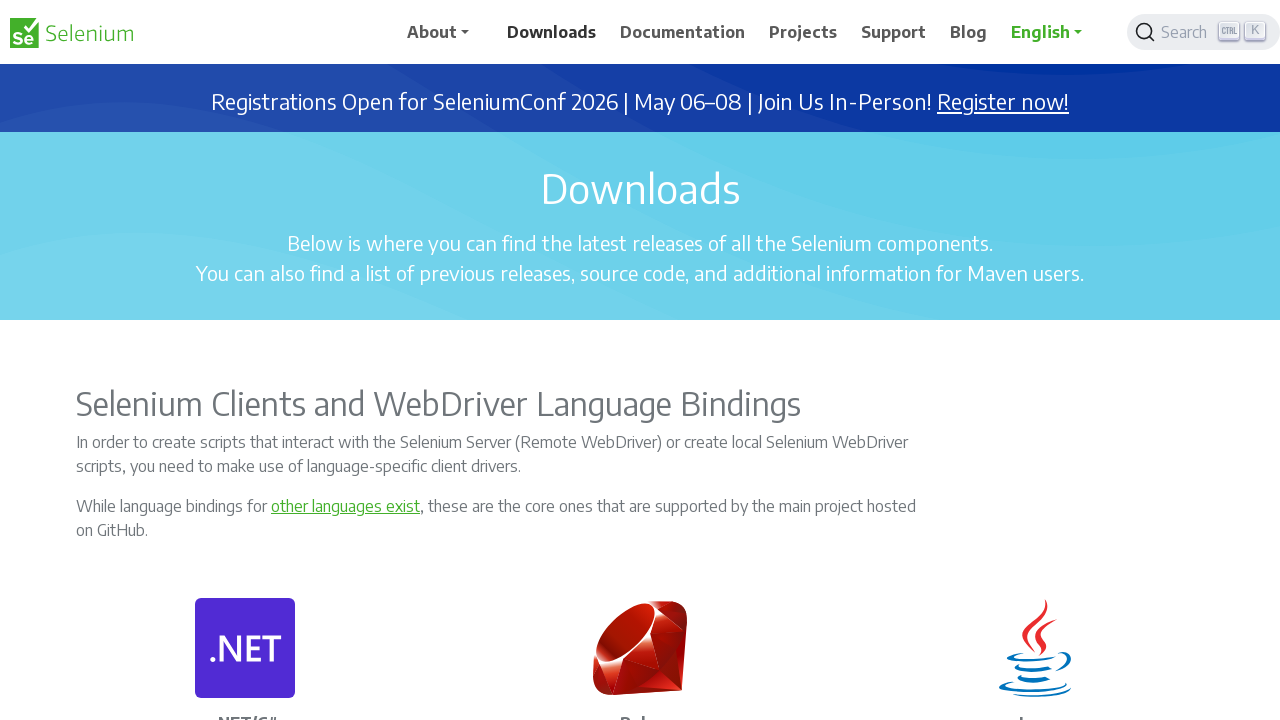